Tests that a todo item is removed if an empty string is entered during edit

Starting URL: https://demo.playwright.dev/todomvc

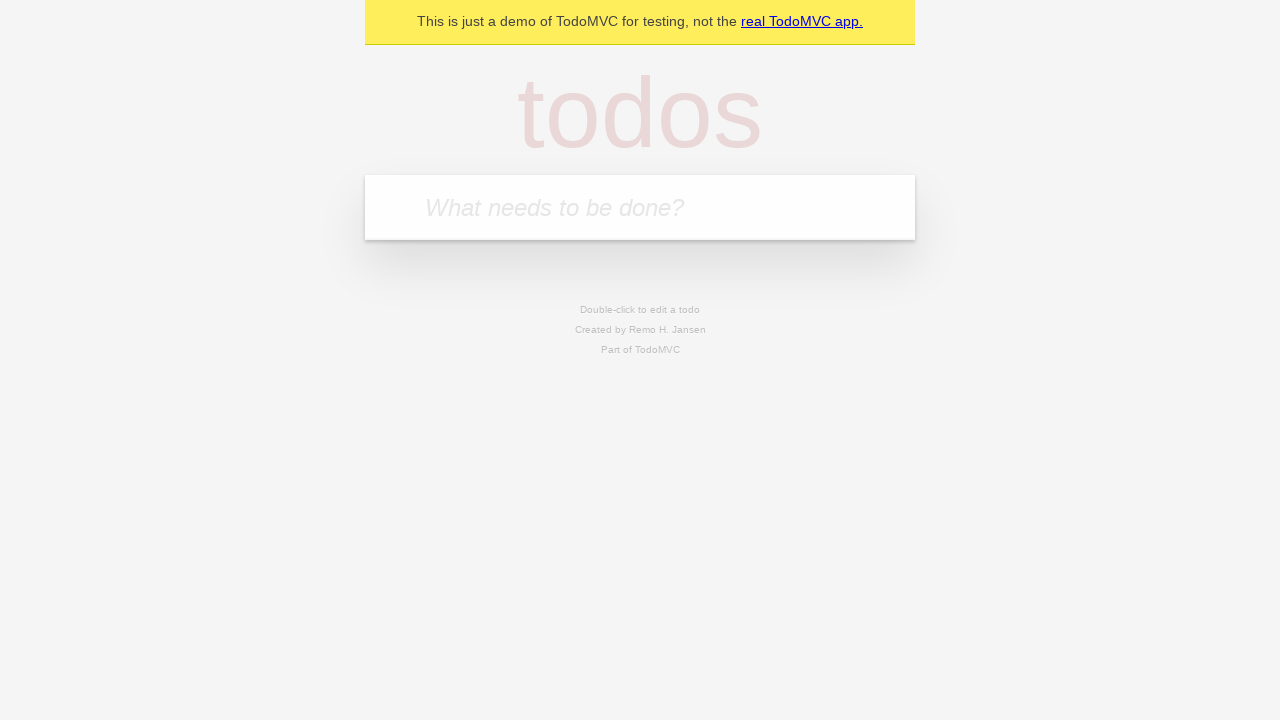

Filled new todo input with 'buy some cheese' on internal:attr=[placeholder="What needs to be done?"i]
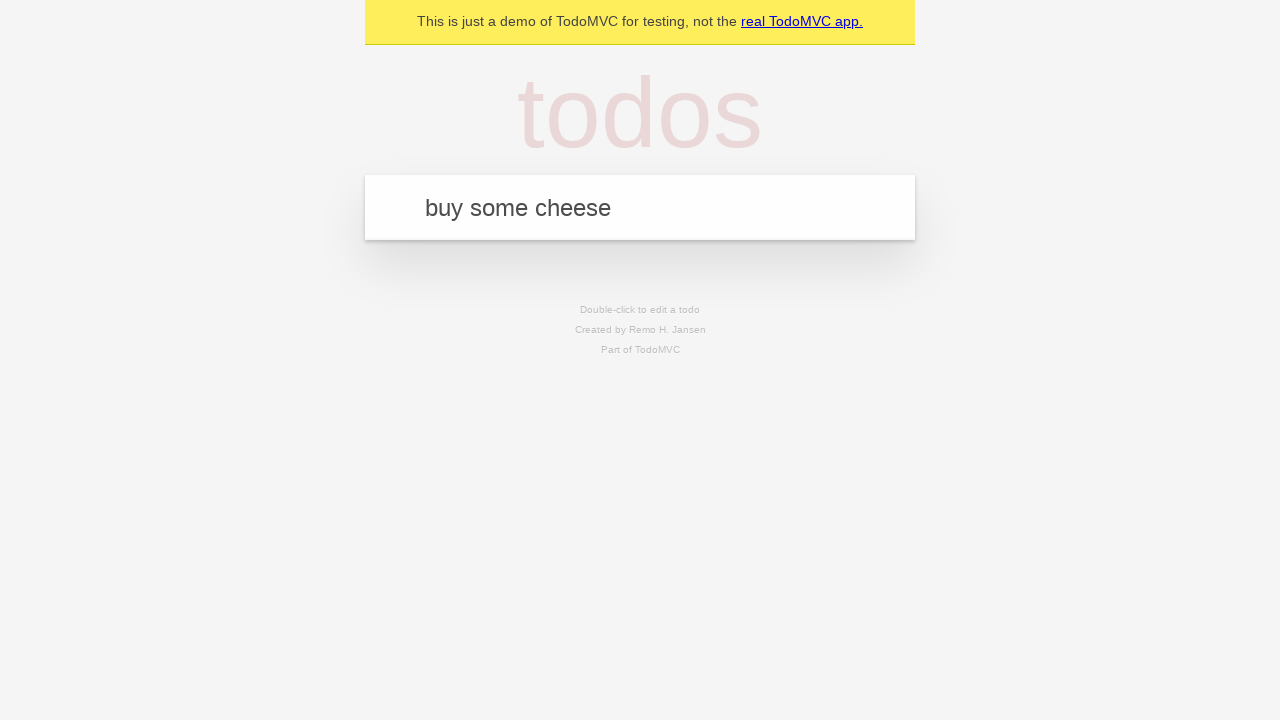

Pressed Enter to create todo item 'buy some cheese' on internal:attr=[placeholder="What needs to be done?"i]
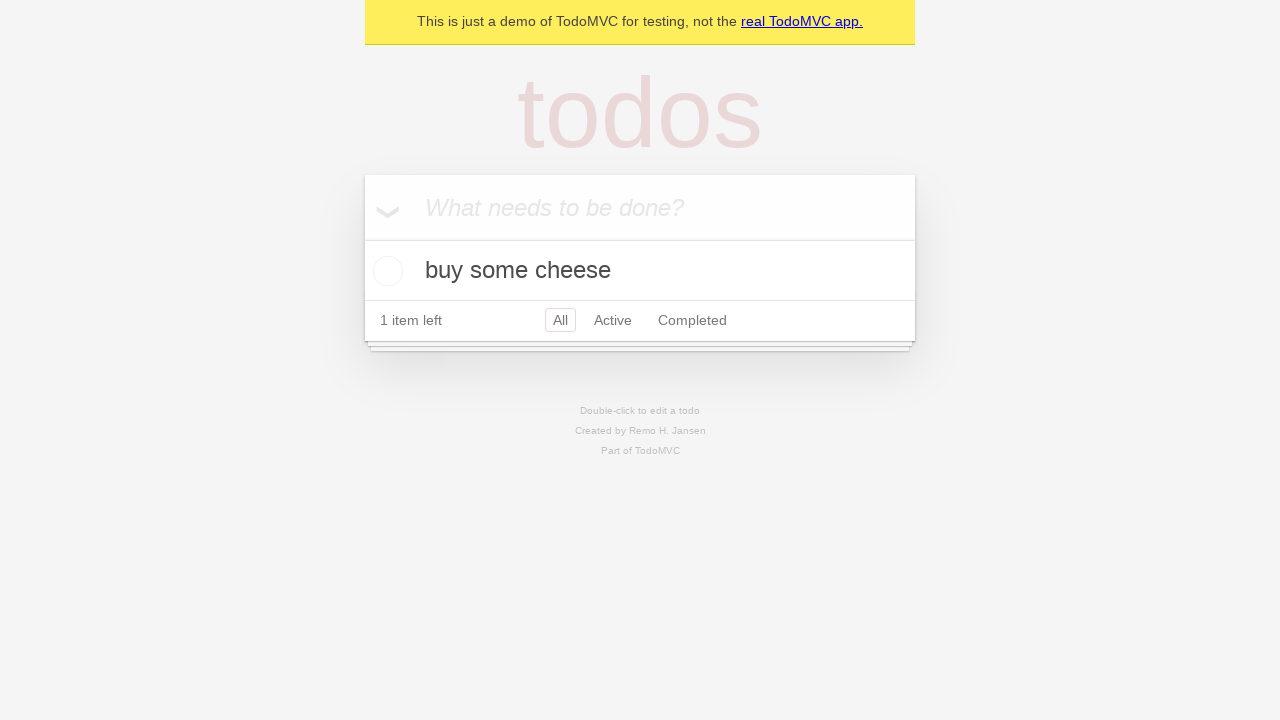

Filled new todo input with 'feed the cat' on internal:attr=[placeholder="What needs to be done?"i]
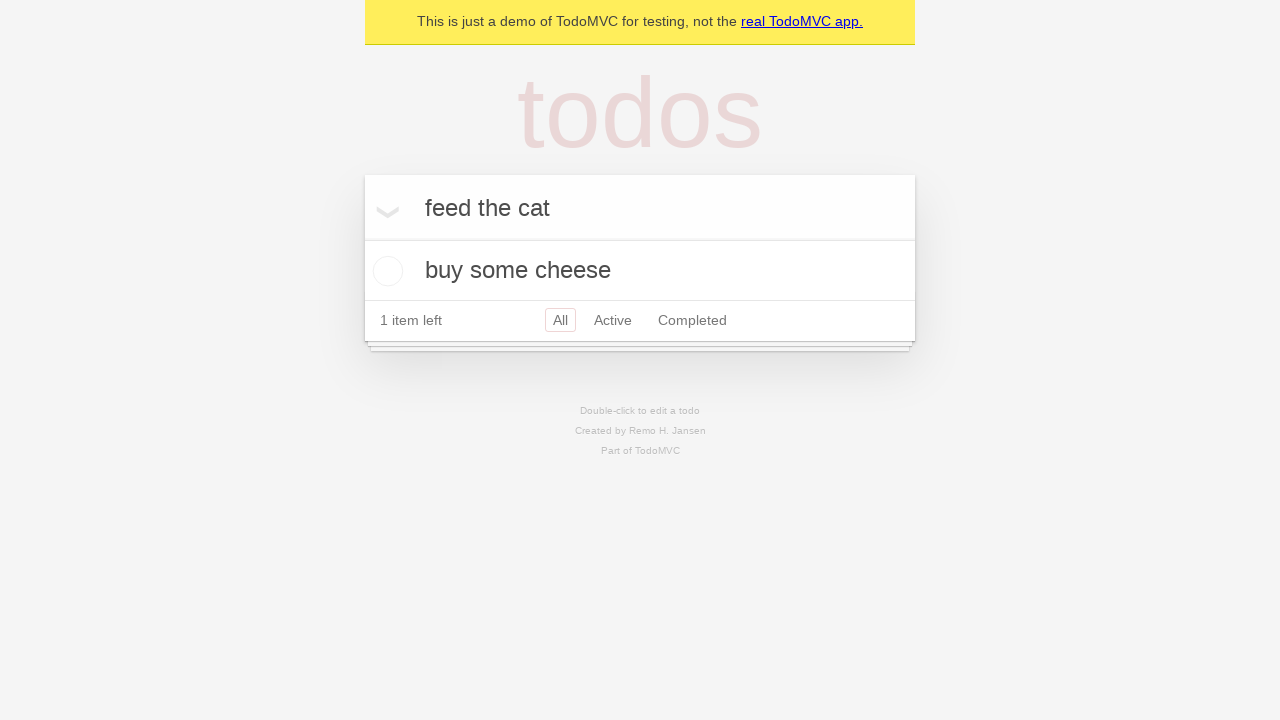

Pressed Enter to create todo item 'feed the cat' on internal:attr=[placeholder="What needs to be done?"i]
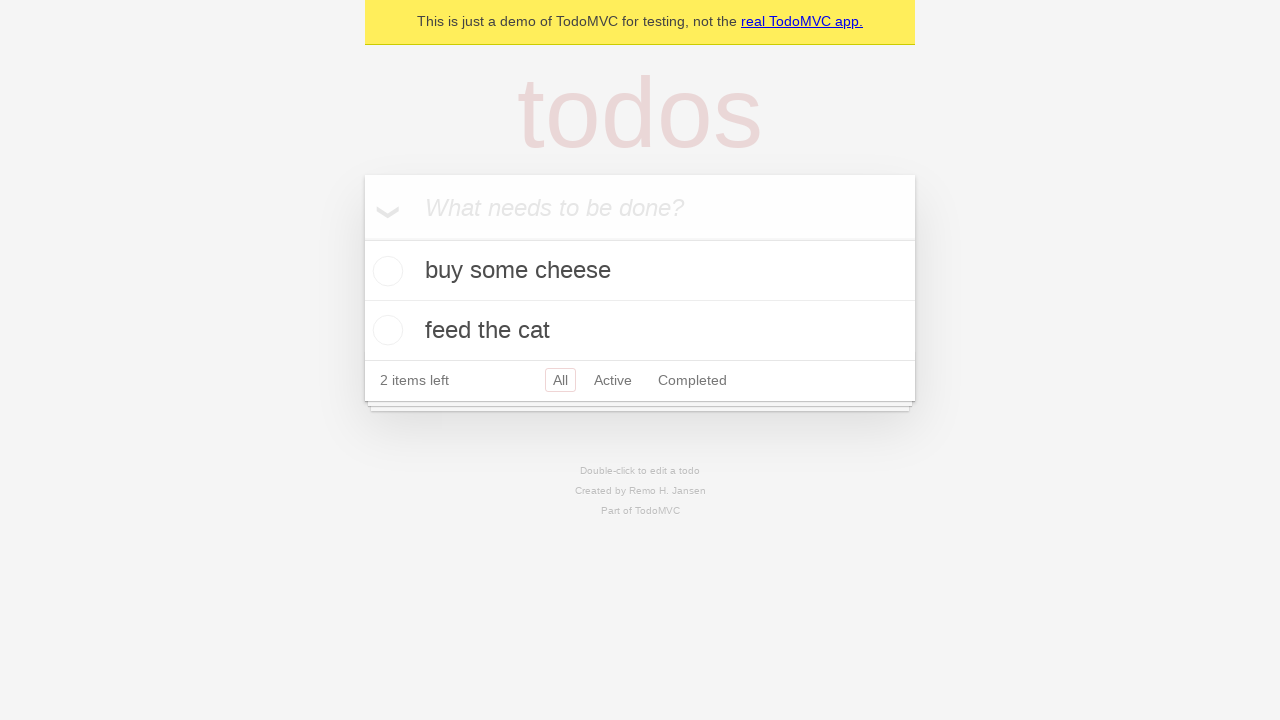

Filled new todo input with 'book a doctors appointment' on internal:attr=[placeholder="What needs to be done?"i]
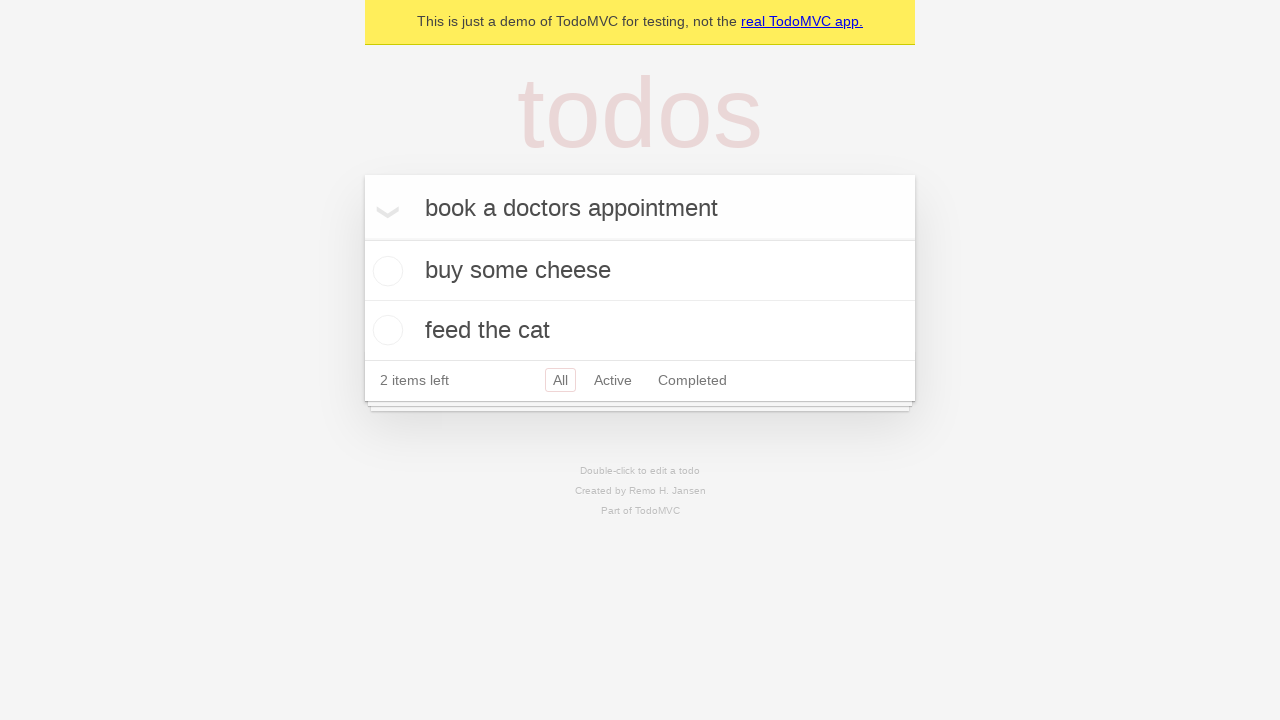

Pressed Enter to create todo item 'book a doctors appointment' on internal:attr=[placeholder="What needs to be done?"i]
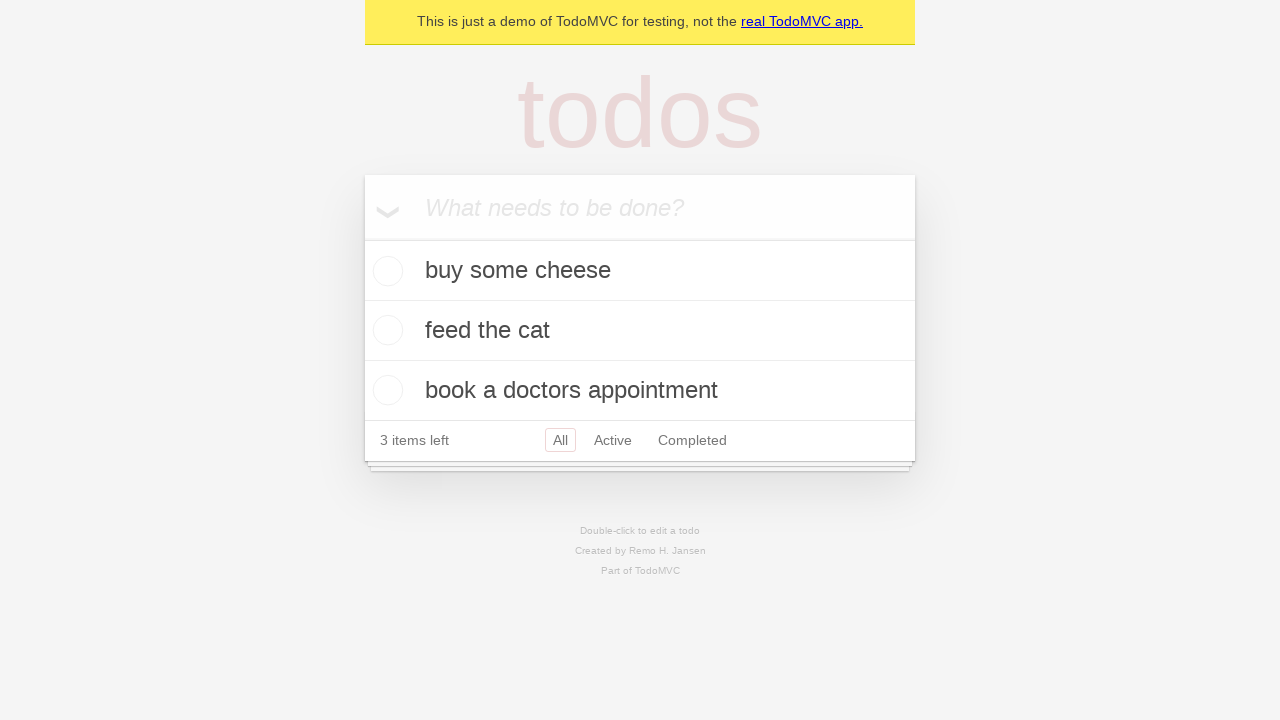

Retrieved all todo items
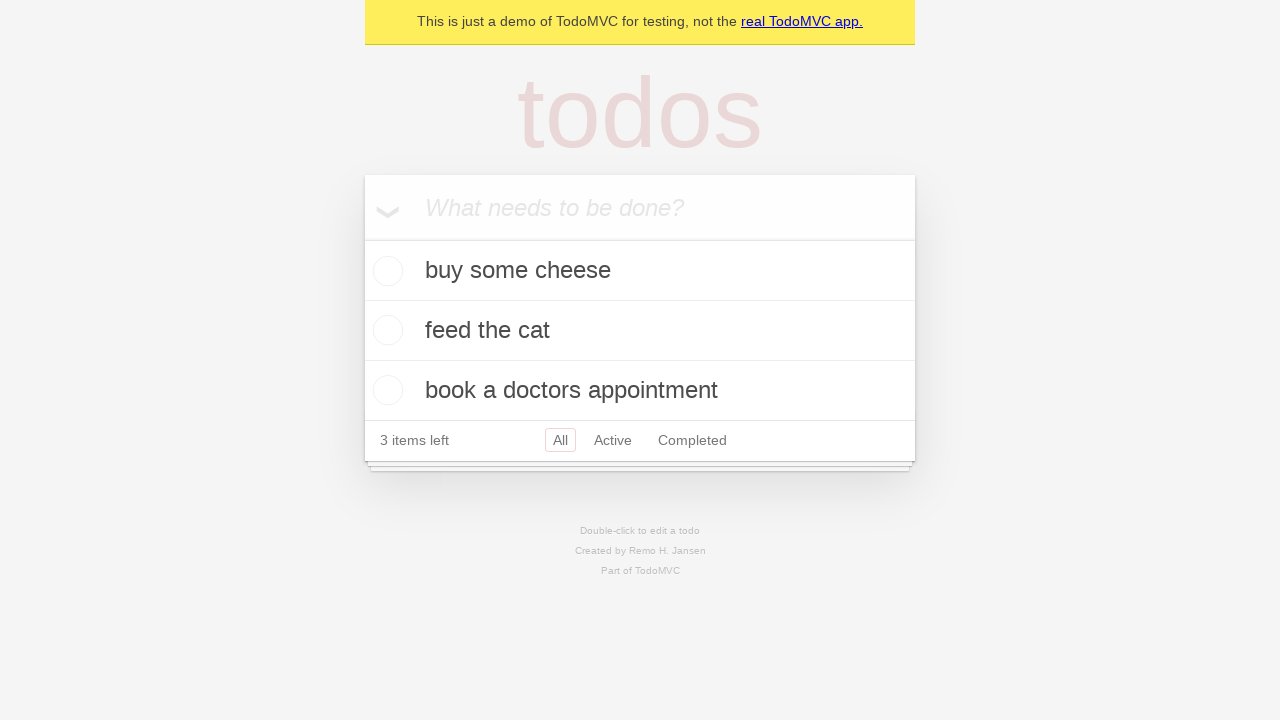

Double-clicked second todo item to enter edit mode at (640, 331) on internal:testid=[data-testid="todo-item"s] >> nth=1
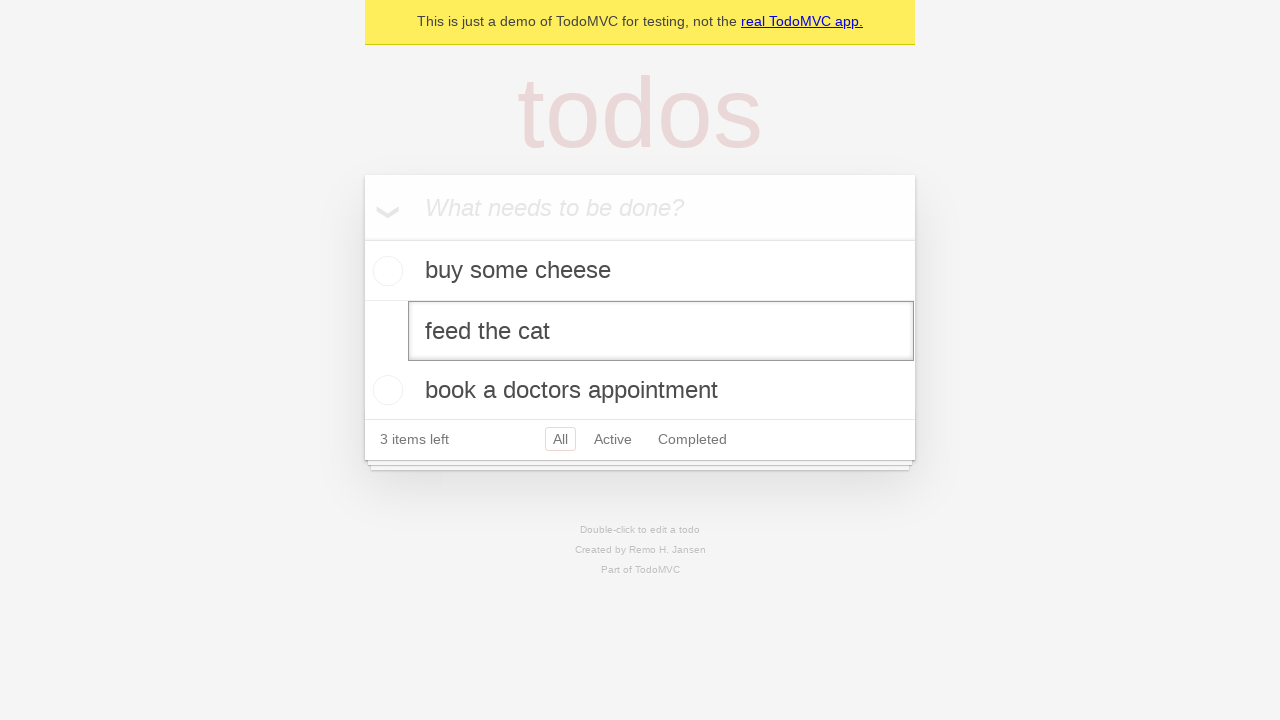

Cleared the edit textbox by filling with empty string on internal:testid=[data-testid="todo-item"s] >> nth=1 >> internal:role=textbox[nam
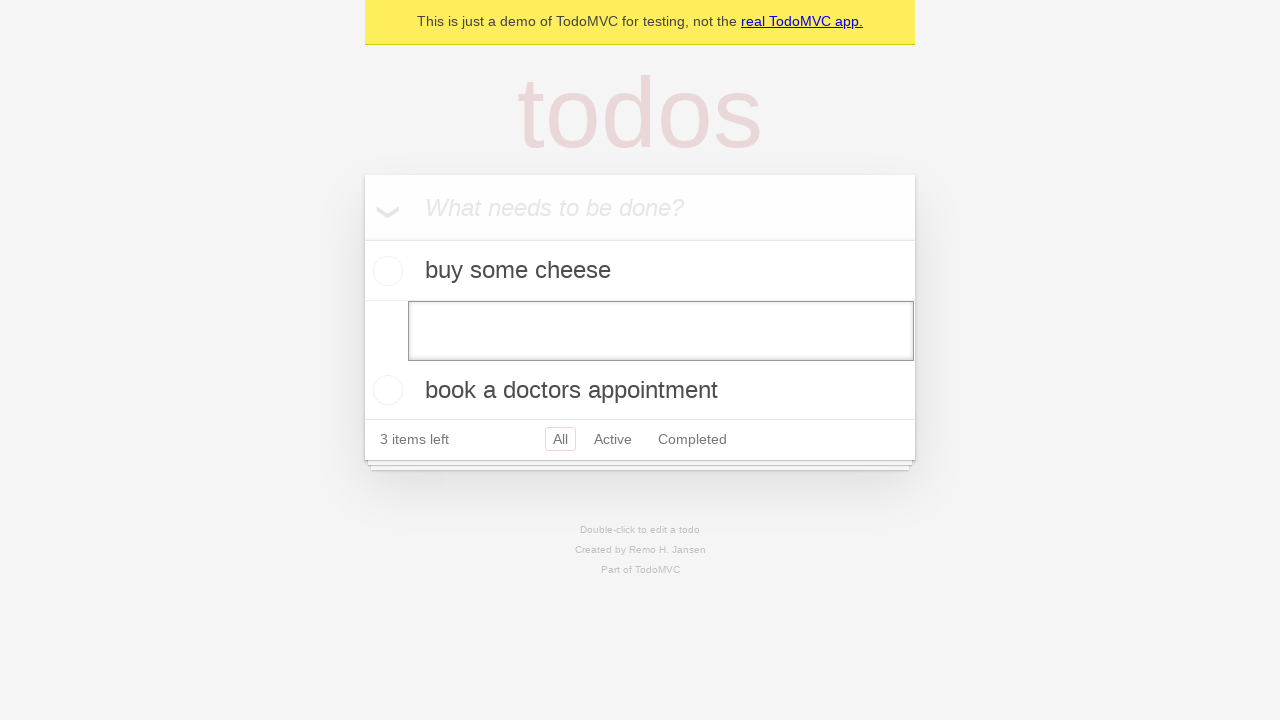

Pressed Enter to submit empty edit, removing the todo item on internal:testid=[data-testid="todo-item"s] >> nth=1 >> internal:role=textbox[nam
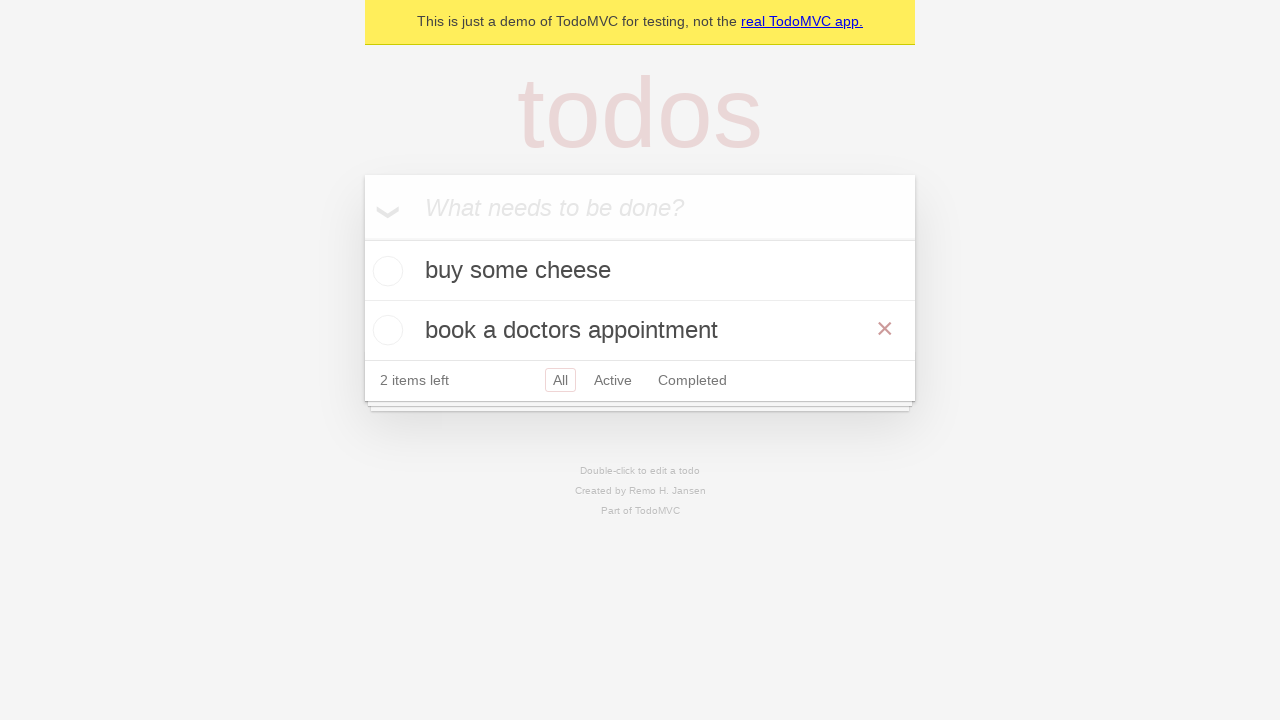

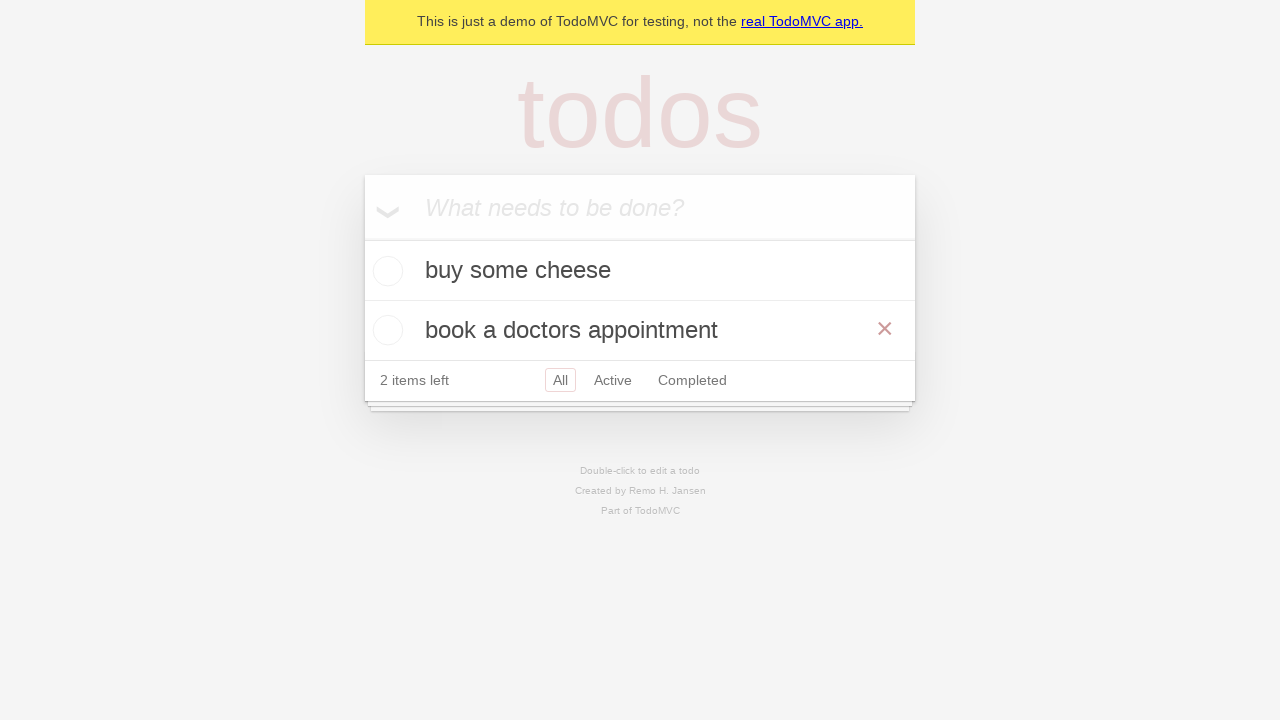